Tests text box email field validation by entering an invalid email format and verifying error handling

Starting URL: https://demoqa.com/text-box

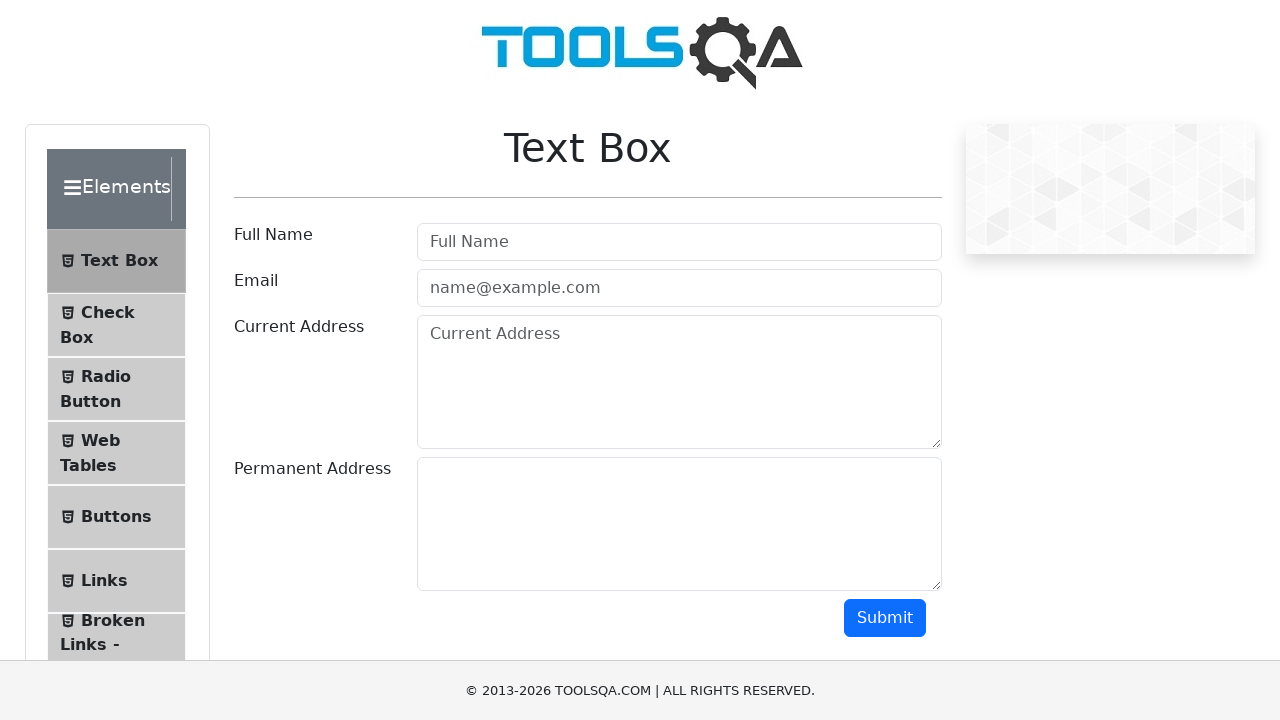

Filled name field with 'Test User' on #userName
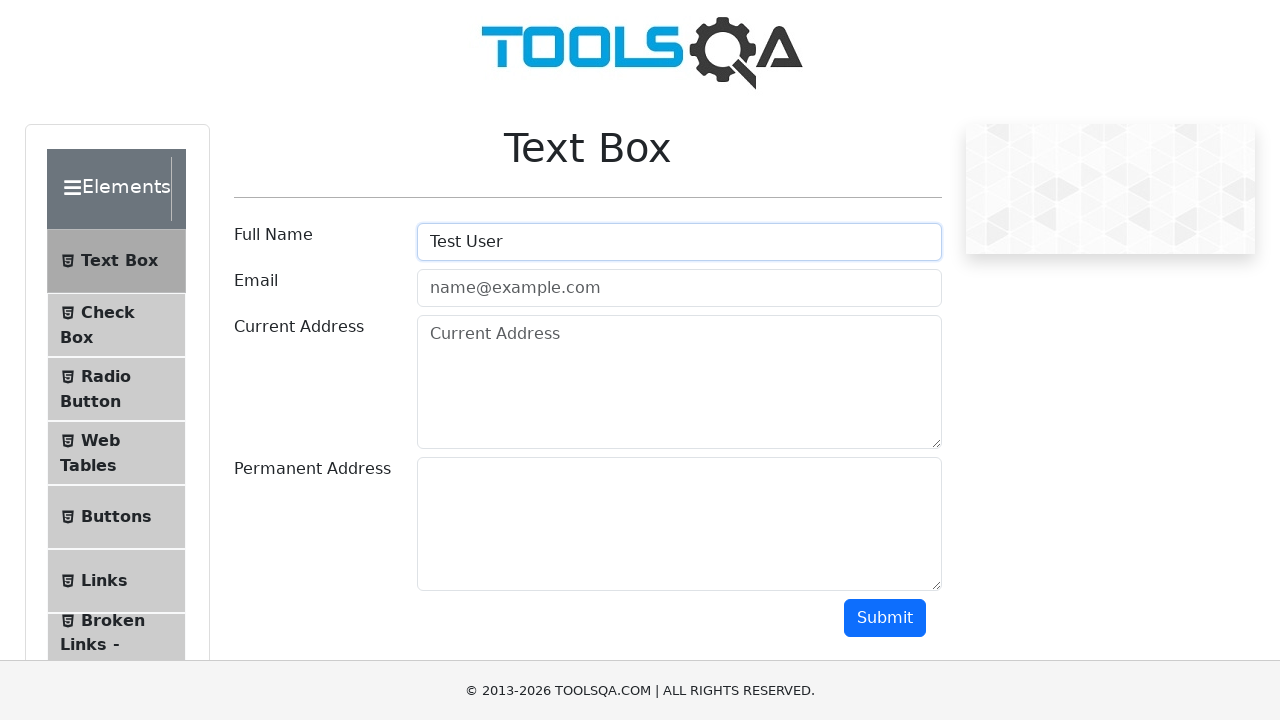

Filled email field with invalid format 'invalid-email' on #userEmail
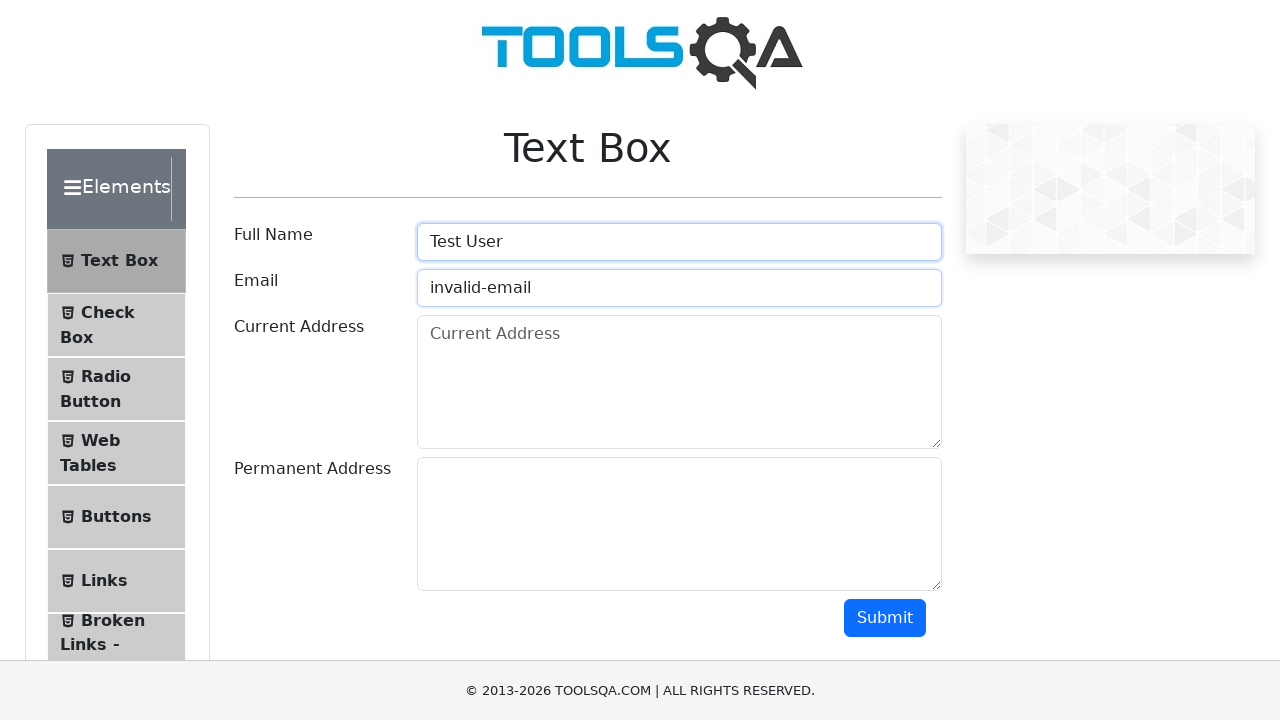

Clicked submit button to trigger validation at (885, 618) on #submit
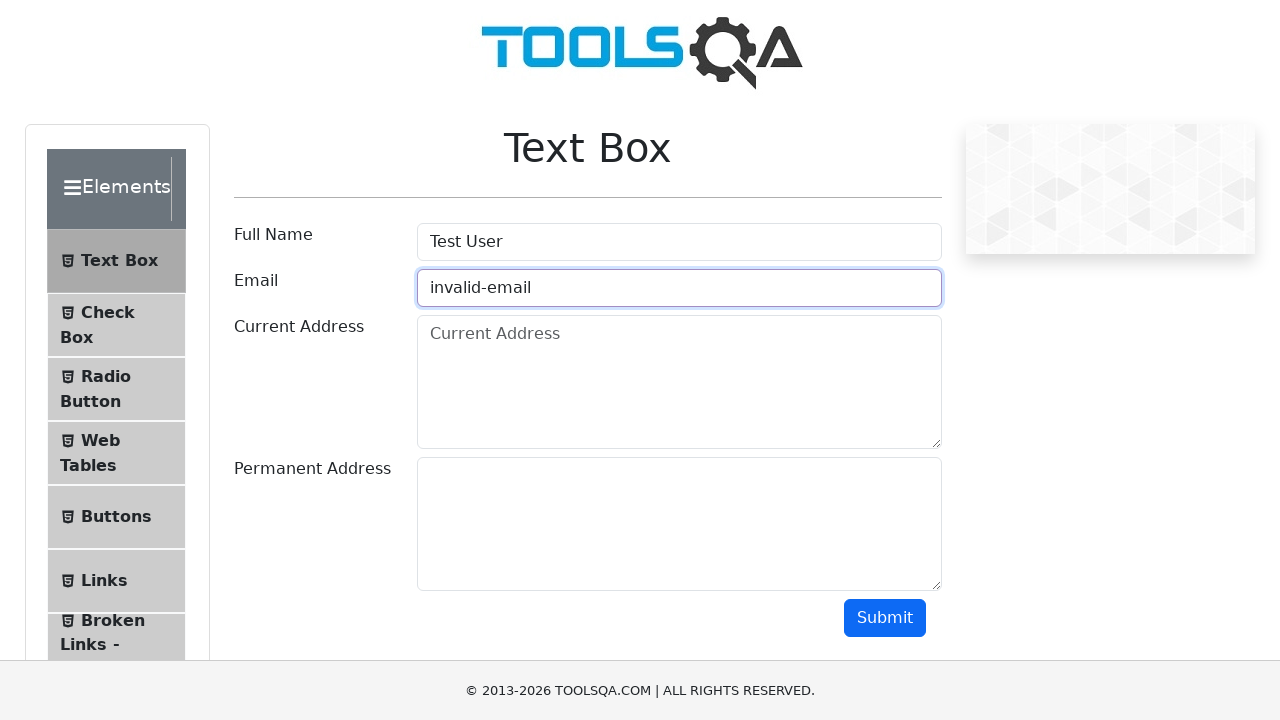

Retrieved email field class attributes for error validation
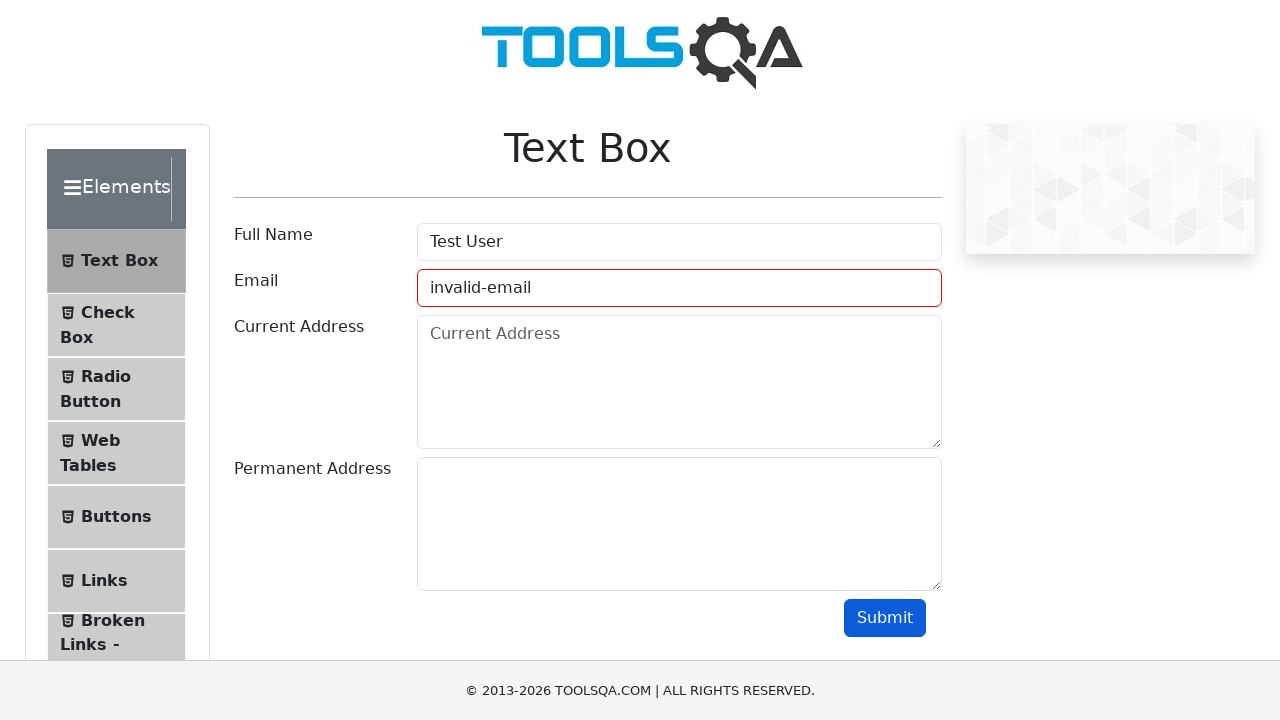

Email validation error class detected - validation working correctly
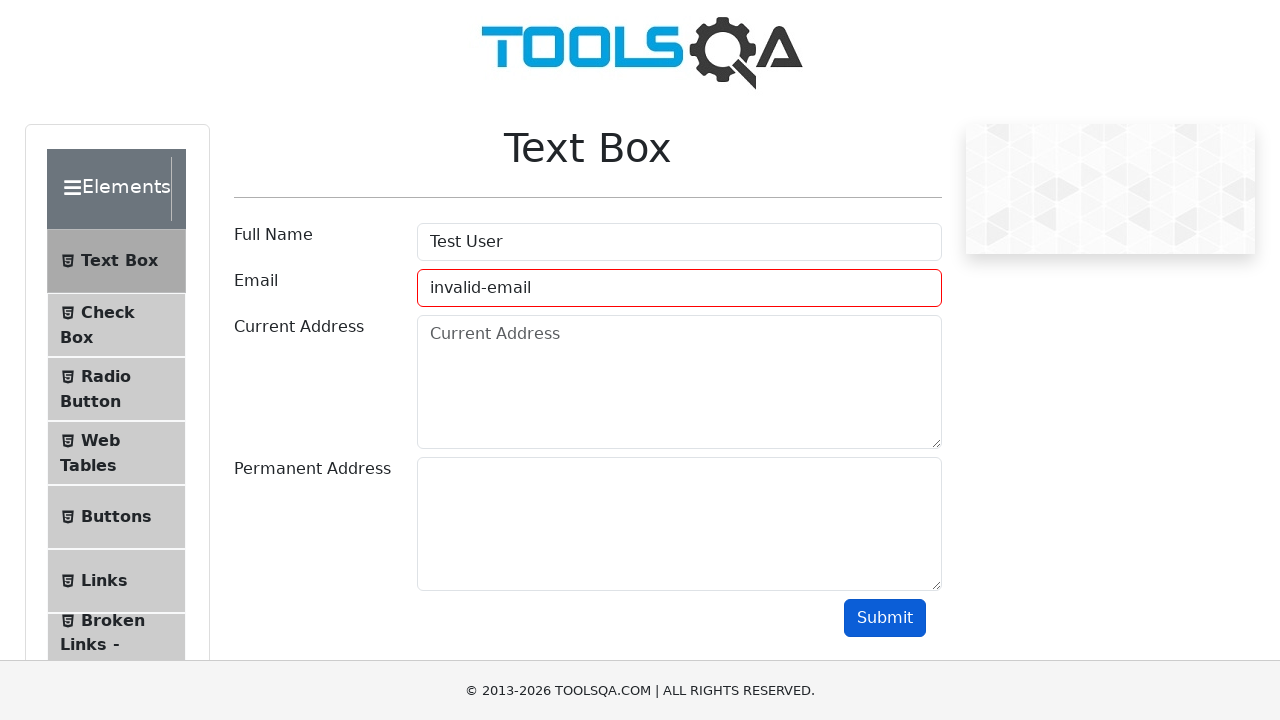

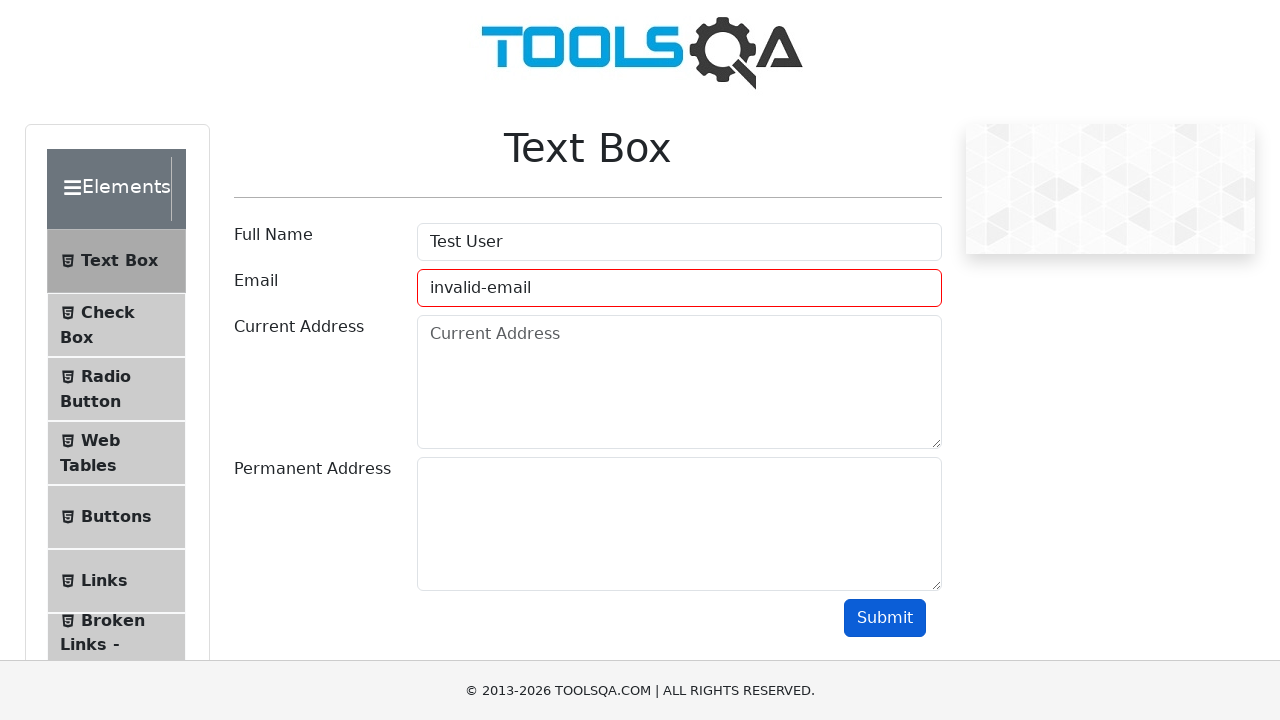